Tests interaction with a JavaScript prompt alert by clicking the prompt button, entering text into the prompt, accepting it, and verifying the entered text appears on the page

Starting URL: https://the-internet.herokuapp.com/javascript_alerts

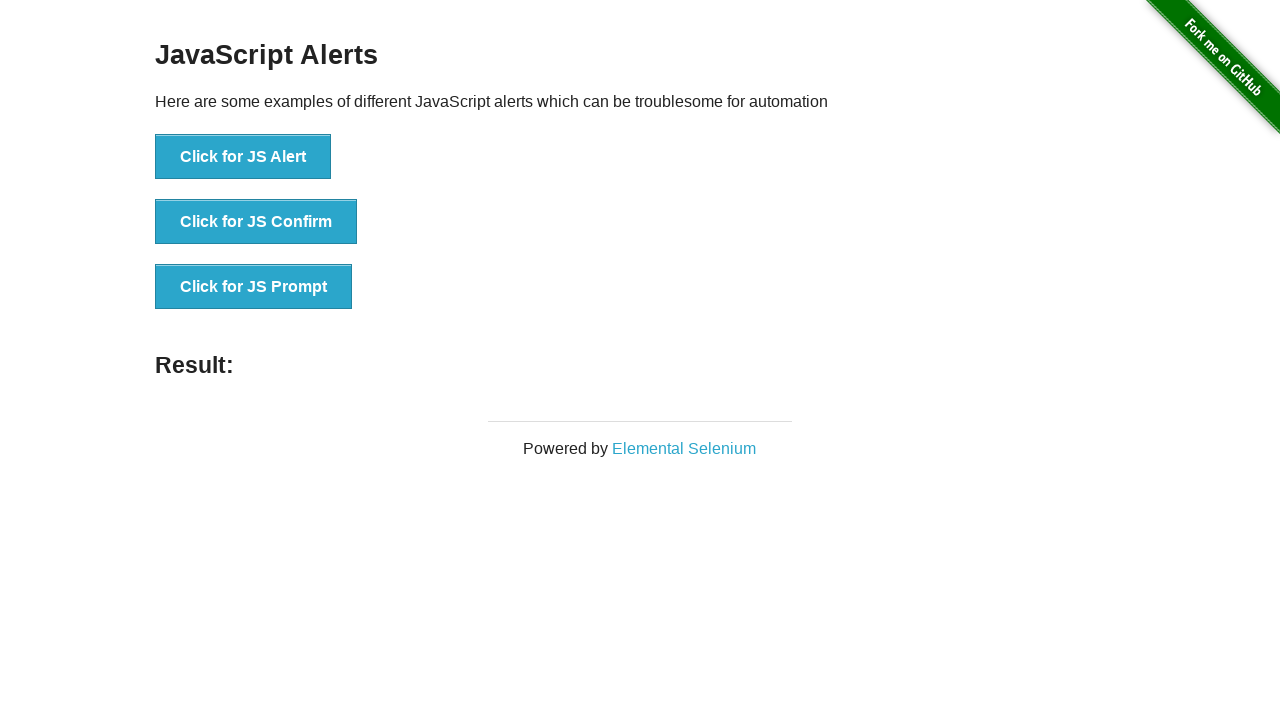

Set up dialog handler to accept prompt with 'TestingPrompt'
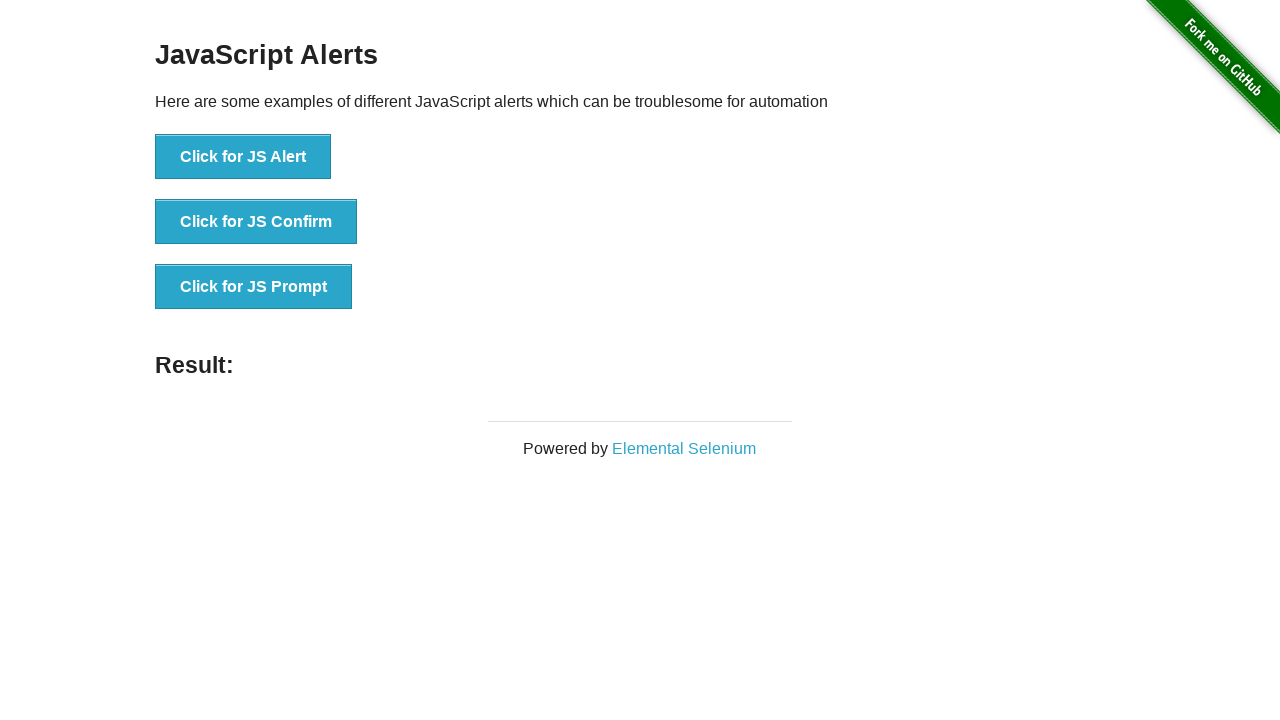

Waited for JS Prompt button to be available
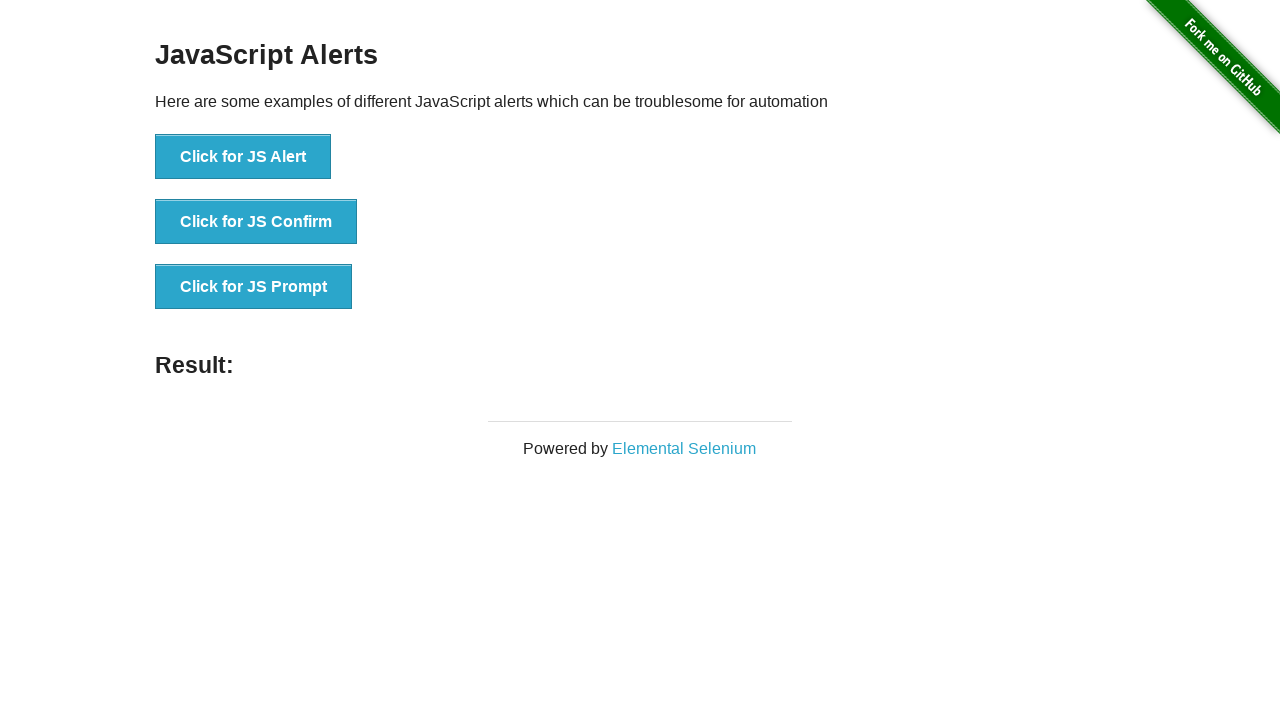

Clicked the JS Prompt button at (254, 287) on button:has-text('Click for JS Prompt')
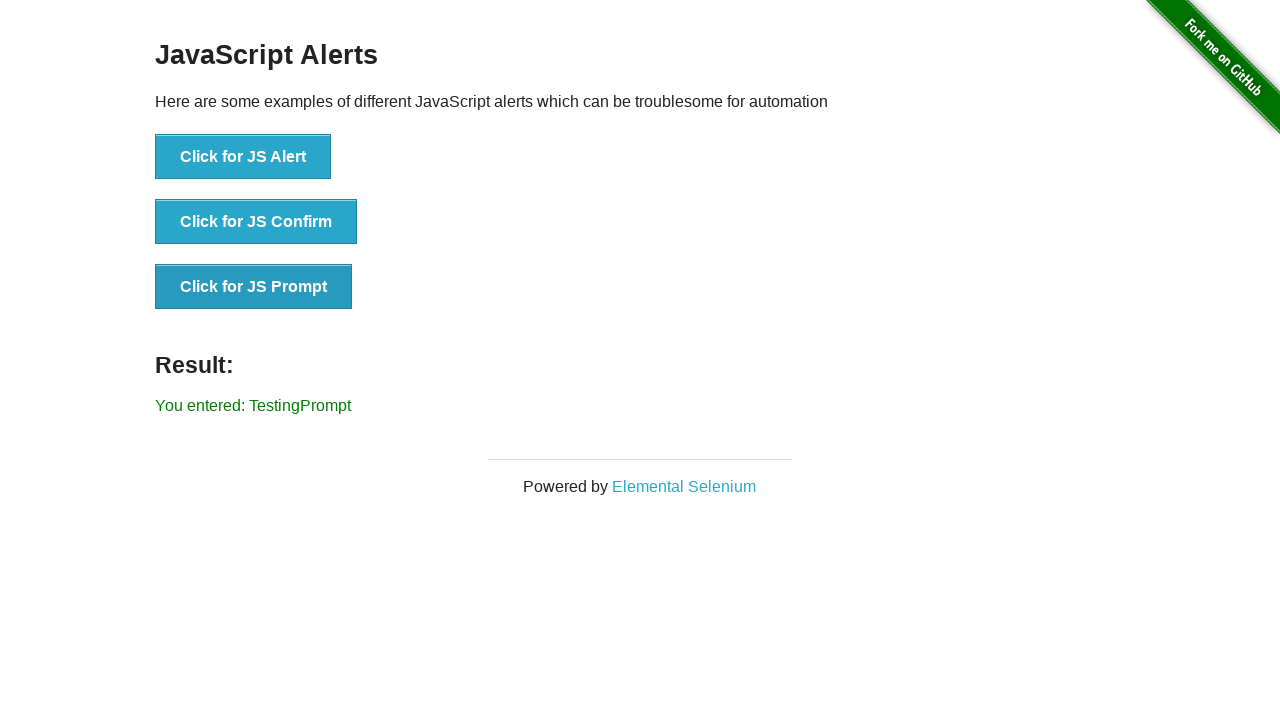

Waited for result element to appear on page
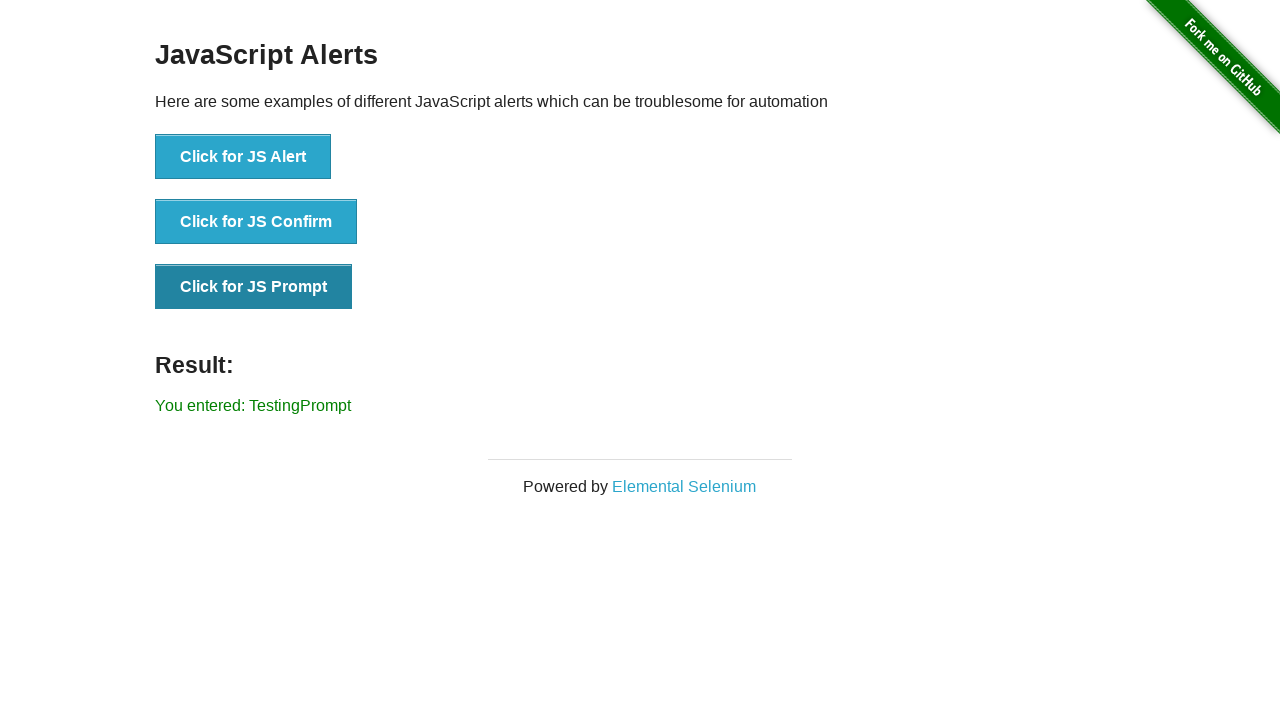

Retrieved result text from page
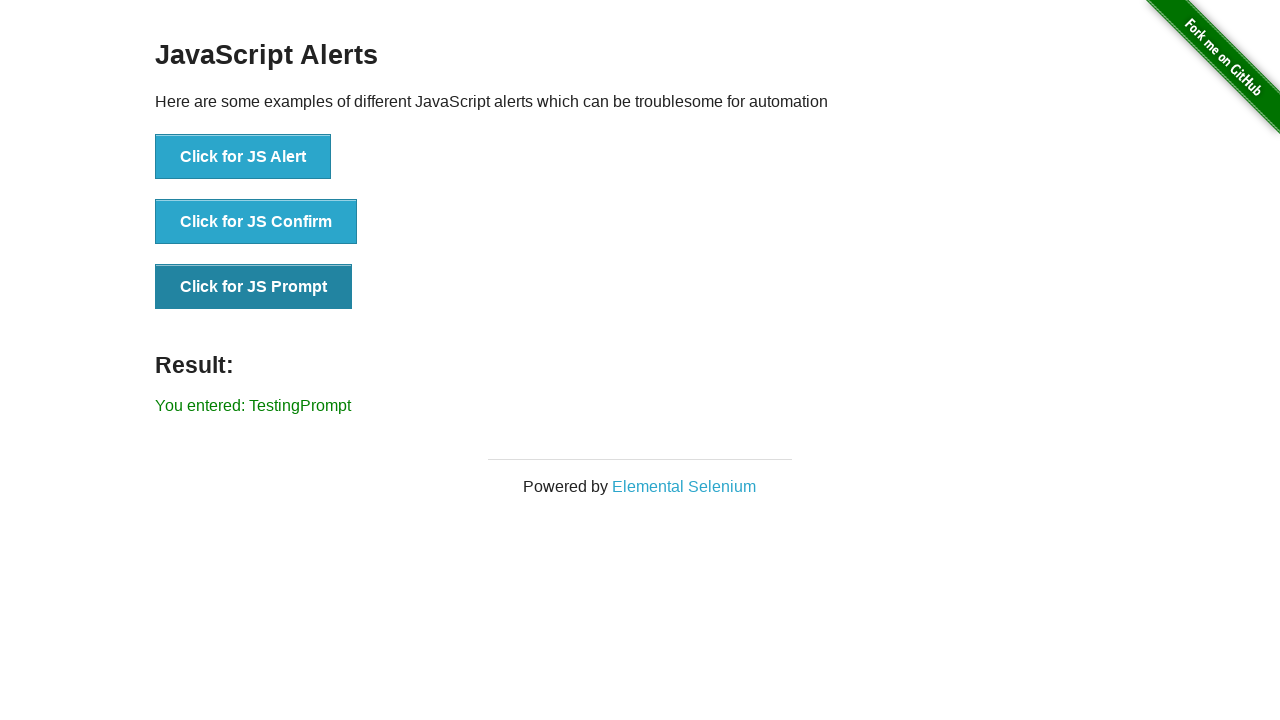

Verified that 'TestingPrompt' appears in the result text
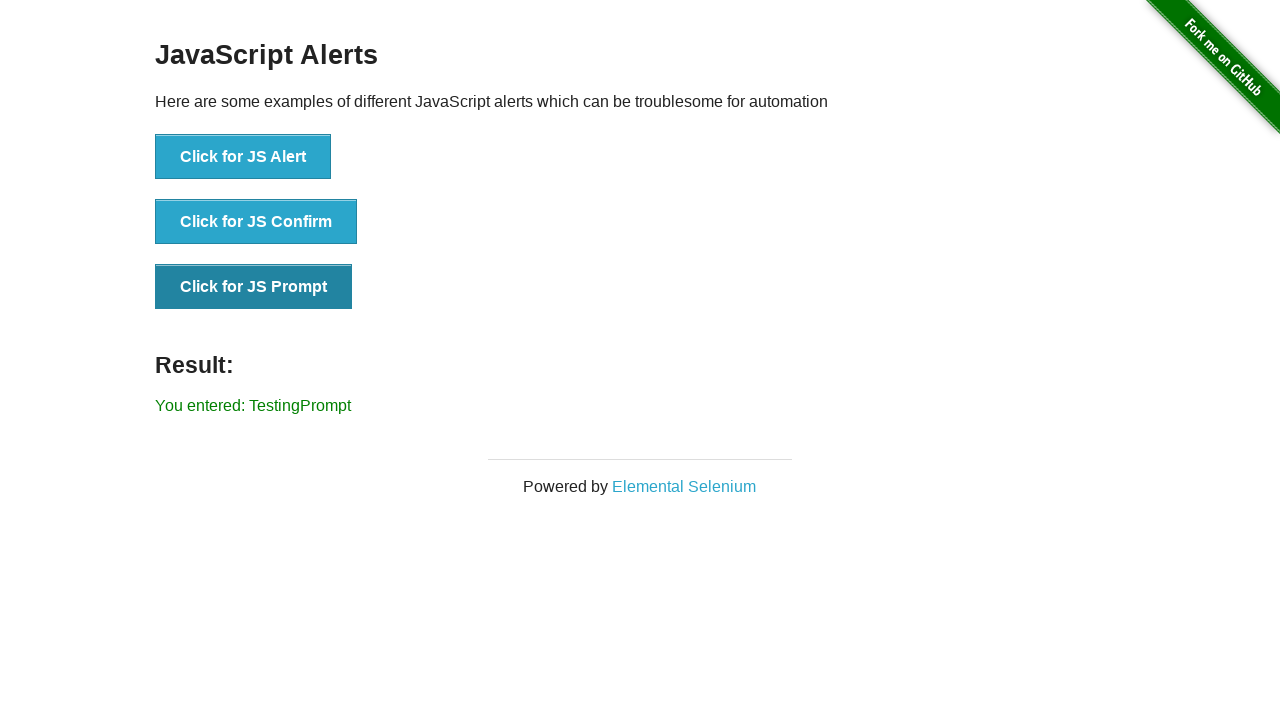

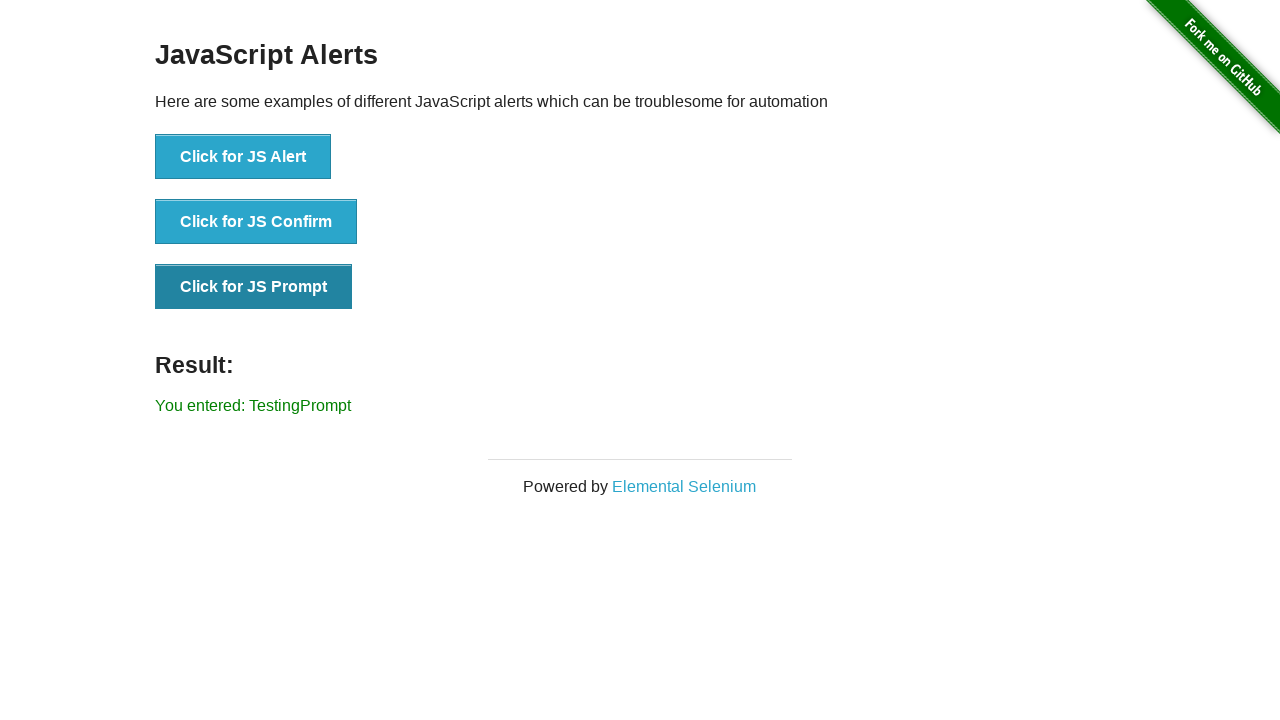